Navigates to a department page in Swarthmore College's course catalog and waits for the course listings to load.

Starting URL: https://catalog.swarthmore.edu/content.php?catoid=7&navoid=194

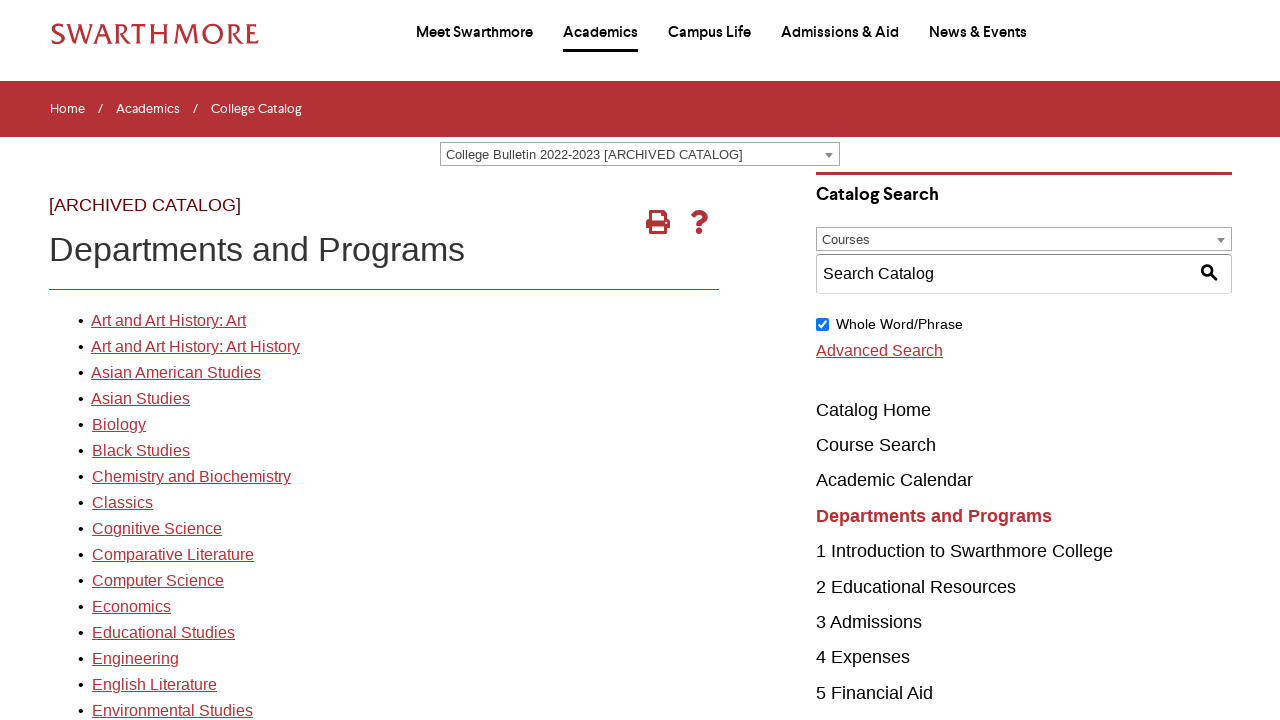

Clicked on the first department link in Swarthmore College course catalog at (168, 321) on xpath=//*[@id='gateway-page']/body/table/tbody/tr[3]/td[1]/table/tbody/tr[2]/td[
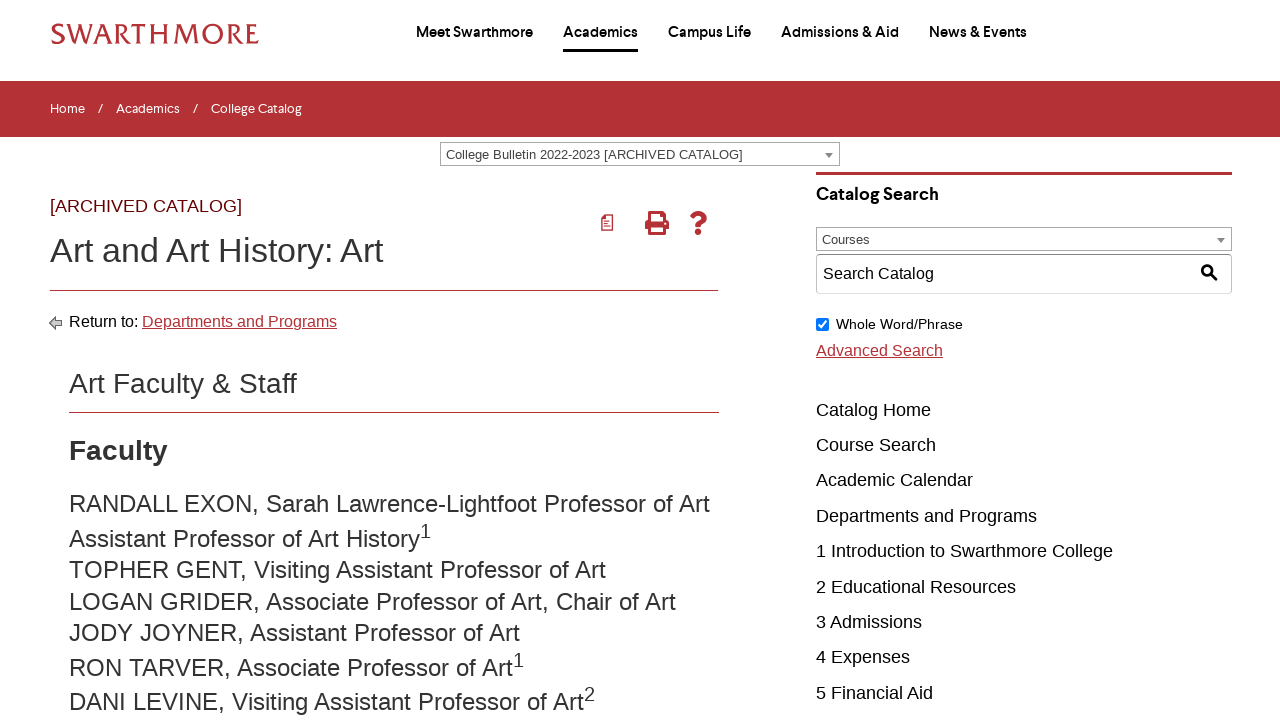

Course listings loaded on department page
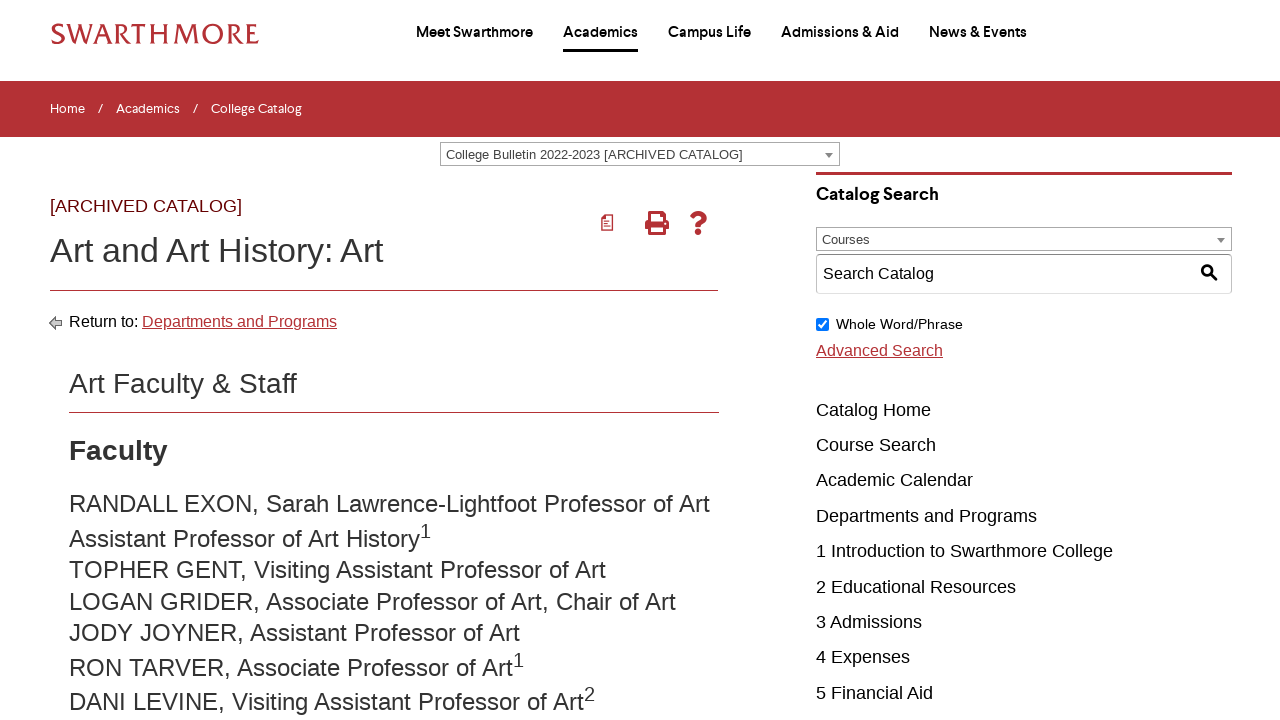

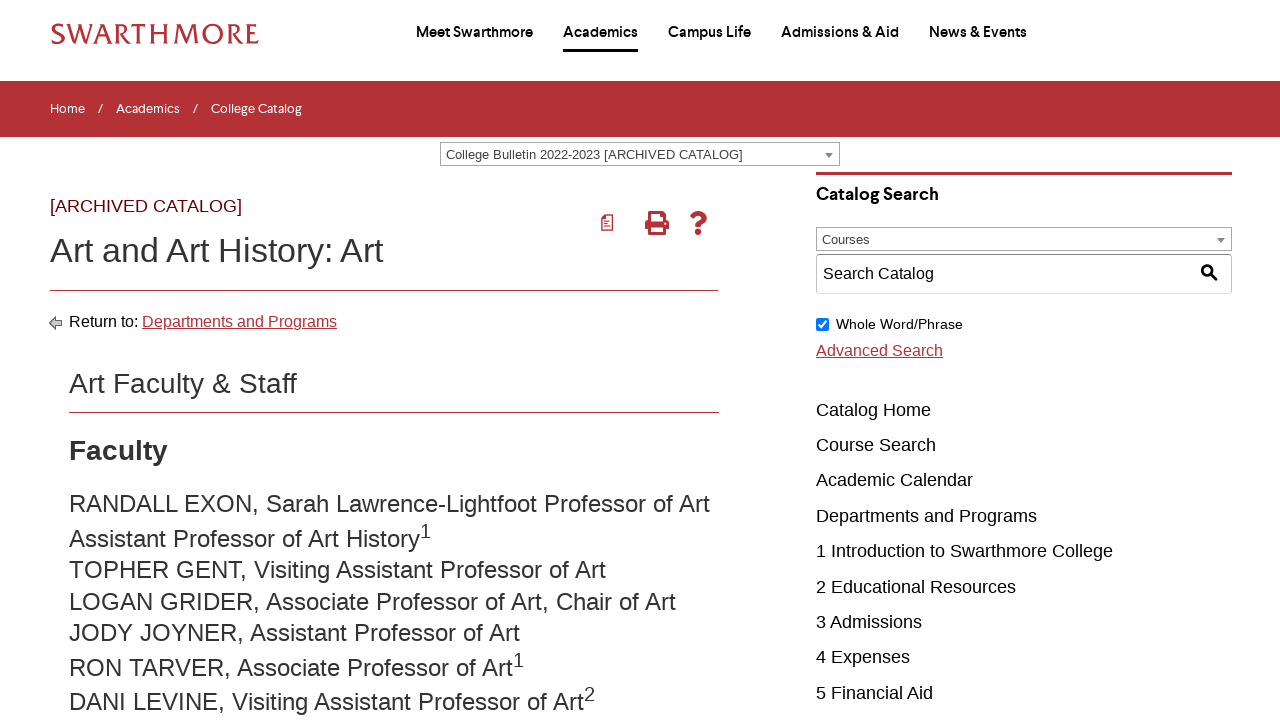